Tests autocomplete functionality by typing partial text in an input field and selecting a suggestion using keyboard navigation

Starting URL: https://www.rahulshettyacademy.com/AutomationPractice/

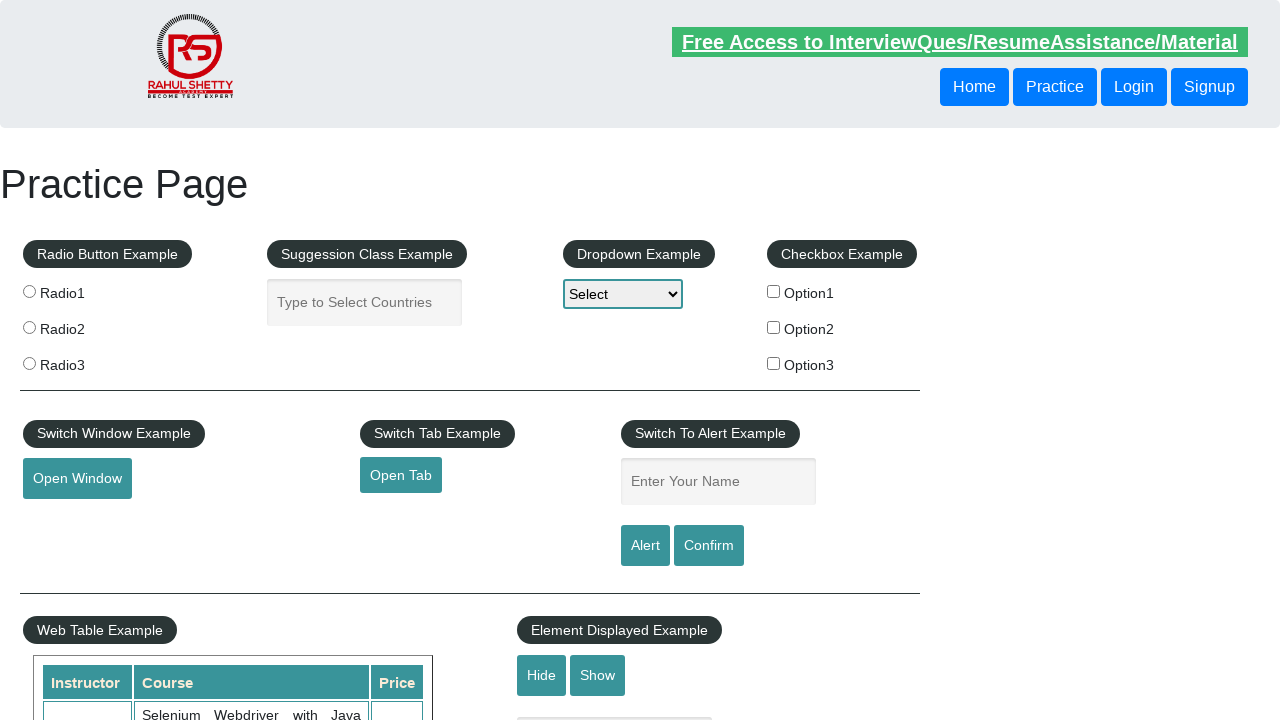

Typed 'nep' in autocomplete input field on input#autocomplete
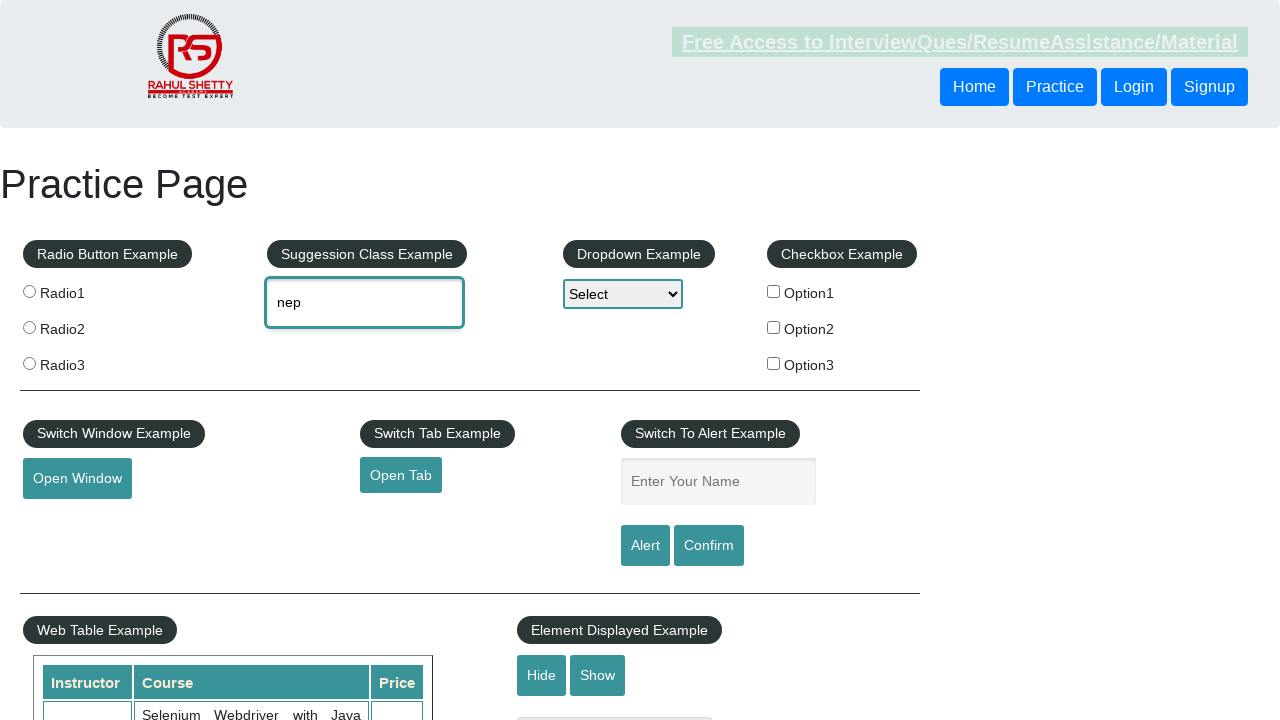

Waited 2 seconds for autocomplete suggestions to appear
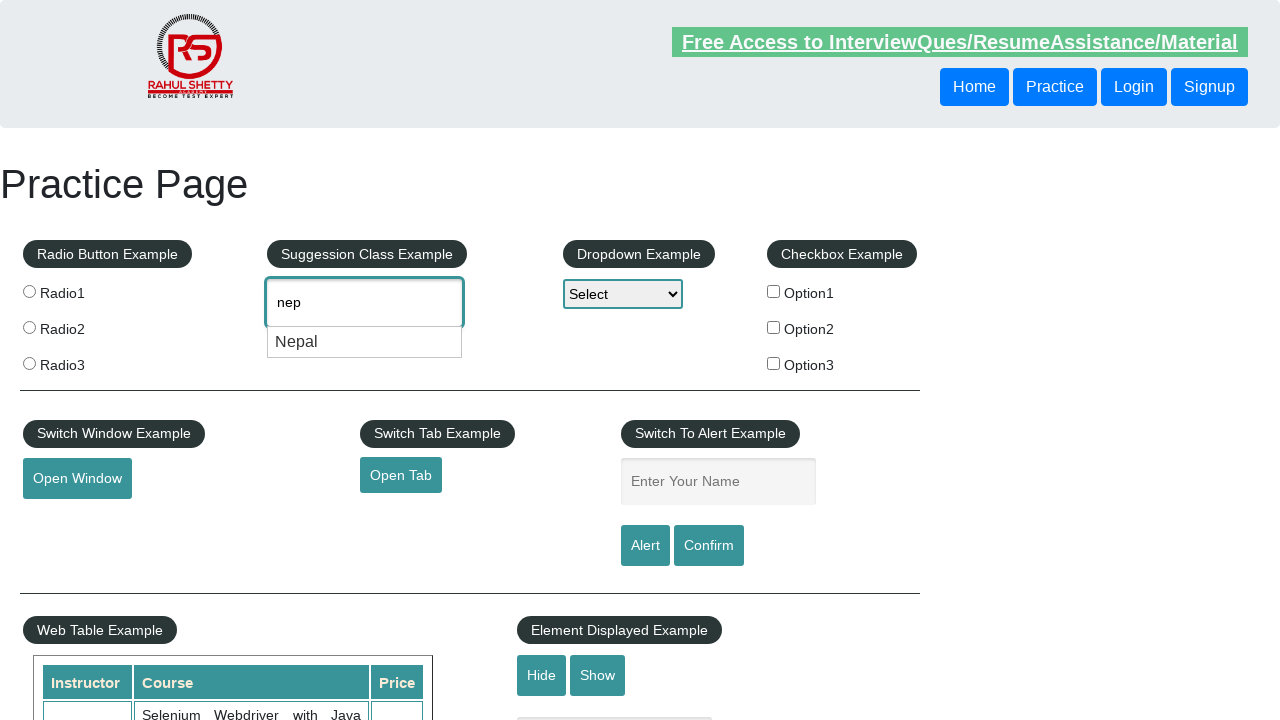

Pressed ArrowDown to navigate to first suggestion
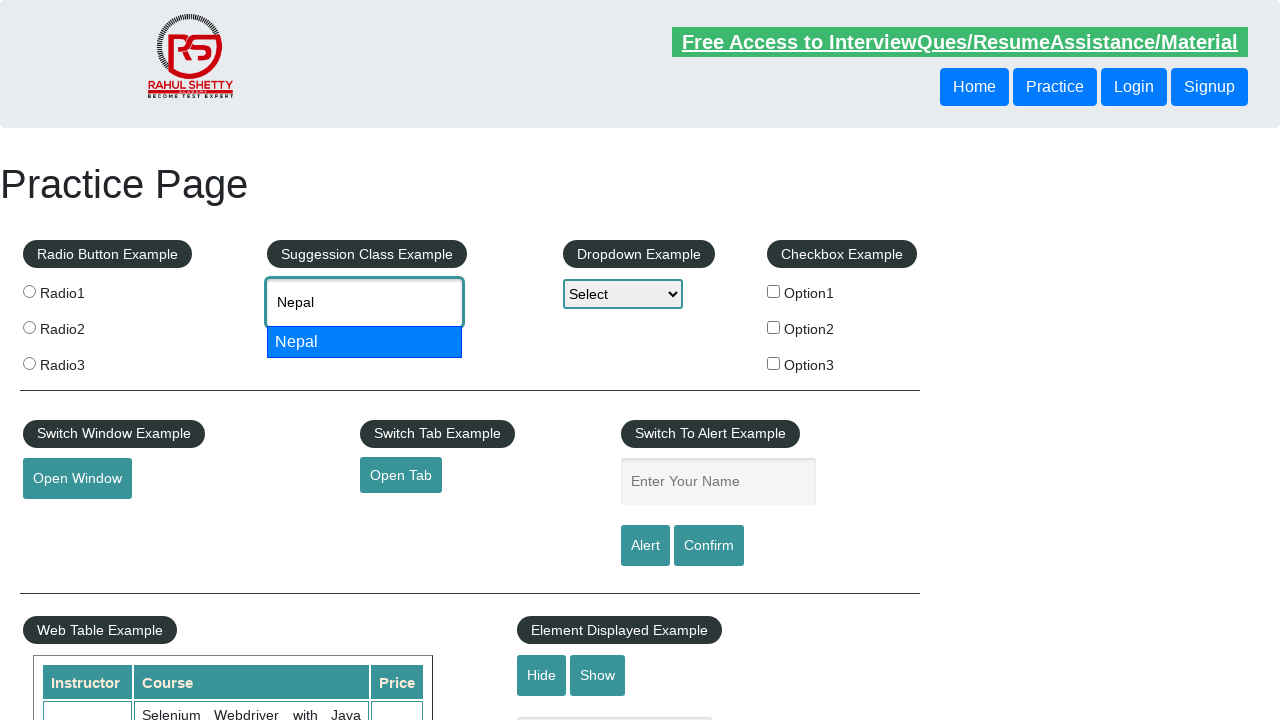

Pressed Enter to select the highlighted suggestion
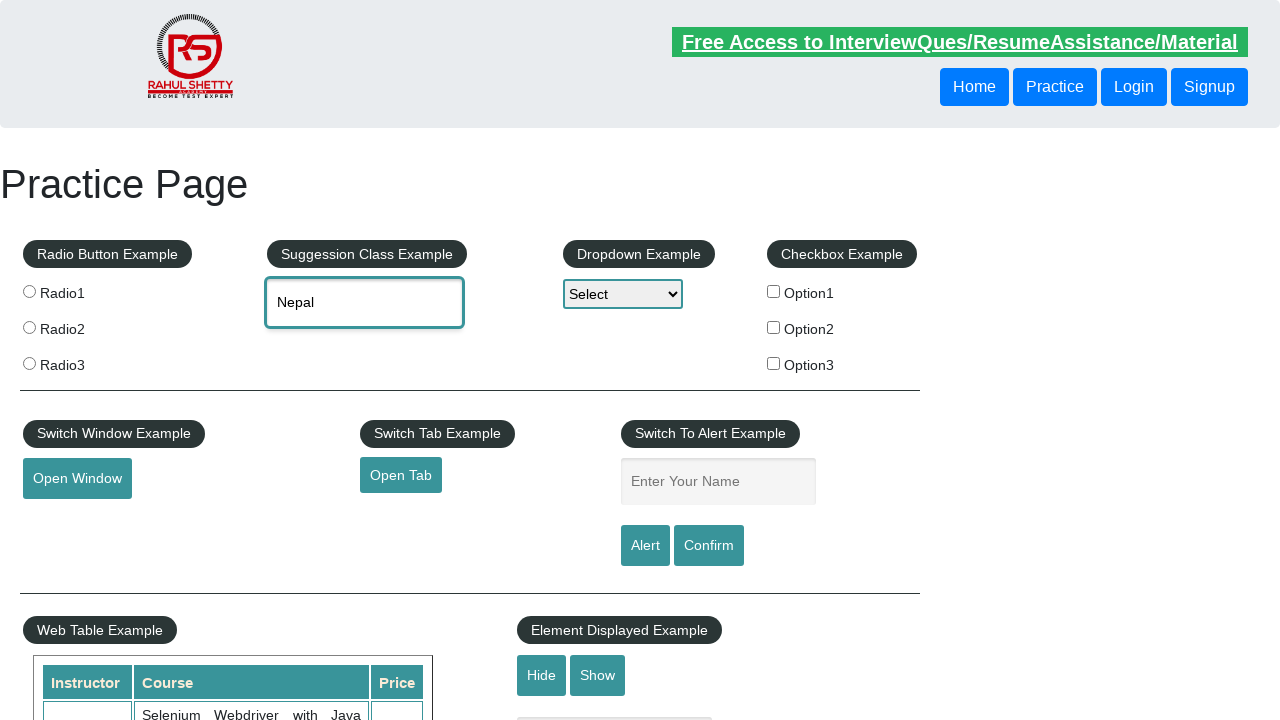

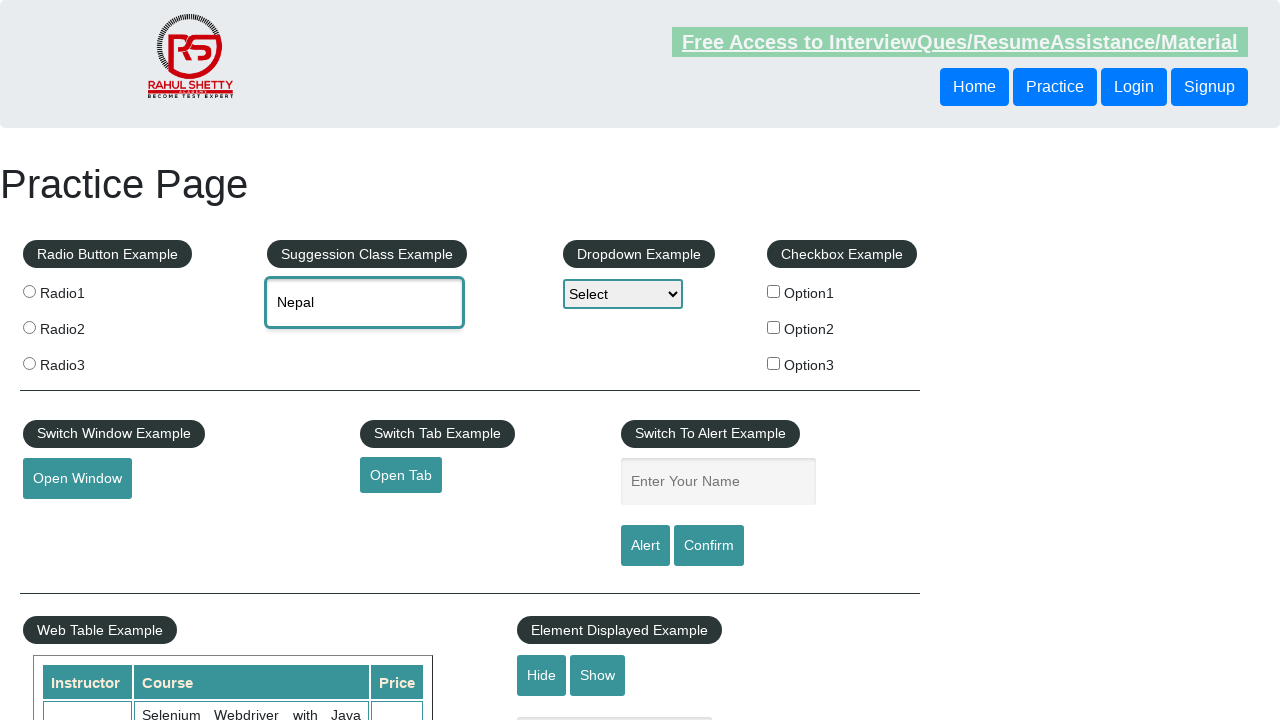